Tests that whitespace is trimmed from edited todo text

Starting URL: https://demo.playwright.dev/todomvc

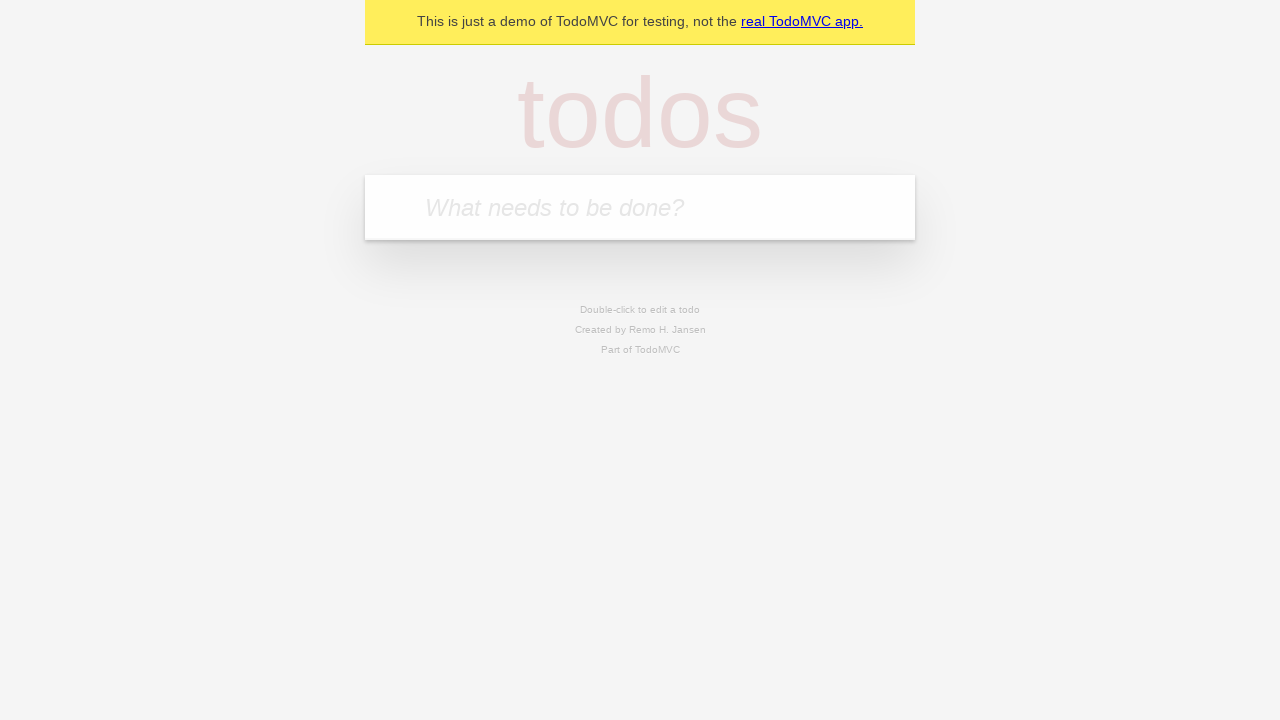

Filled todo input with 'buy some cheese' on internal:attr=[placeholder="What needs to be done?"i]
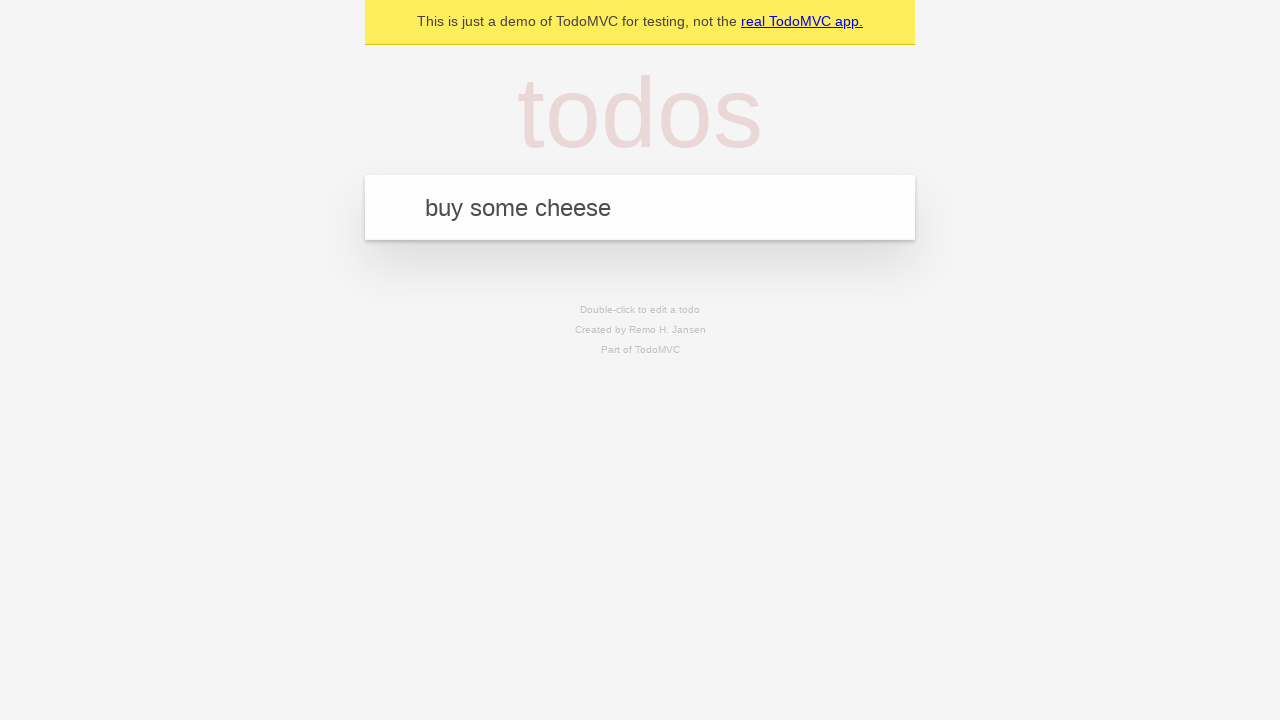

Pressed Enter to create first todo on internal:attr=[placeholder="What needs to be done?"i]
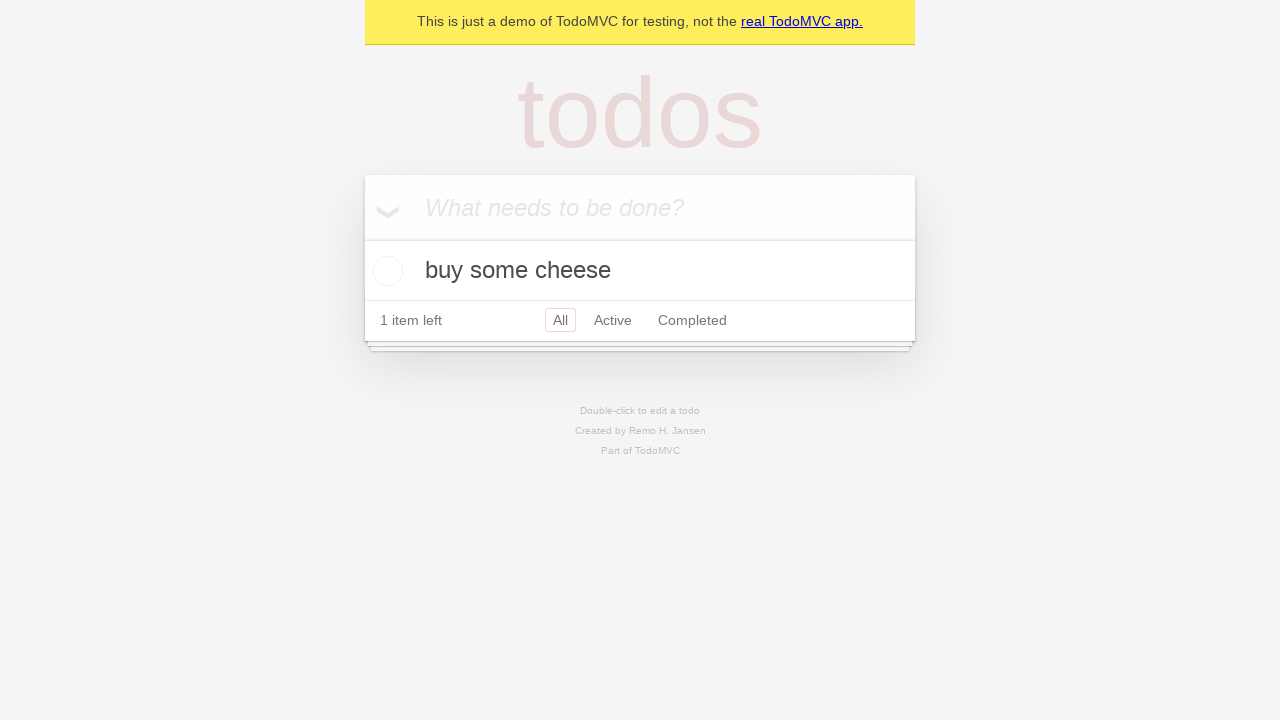

Filled todo input with 'feed the cat' on internal:attr=[placeholder="What needs to be done?"i]
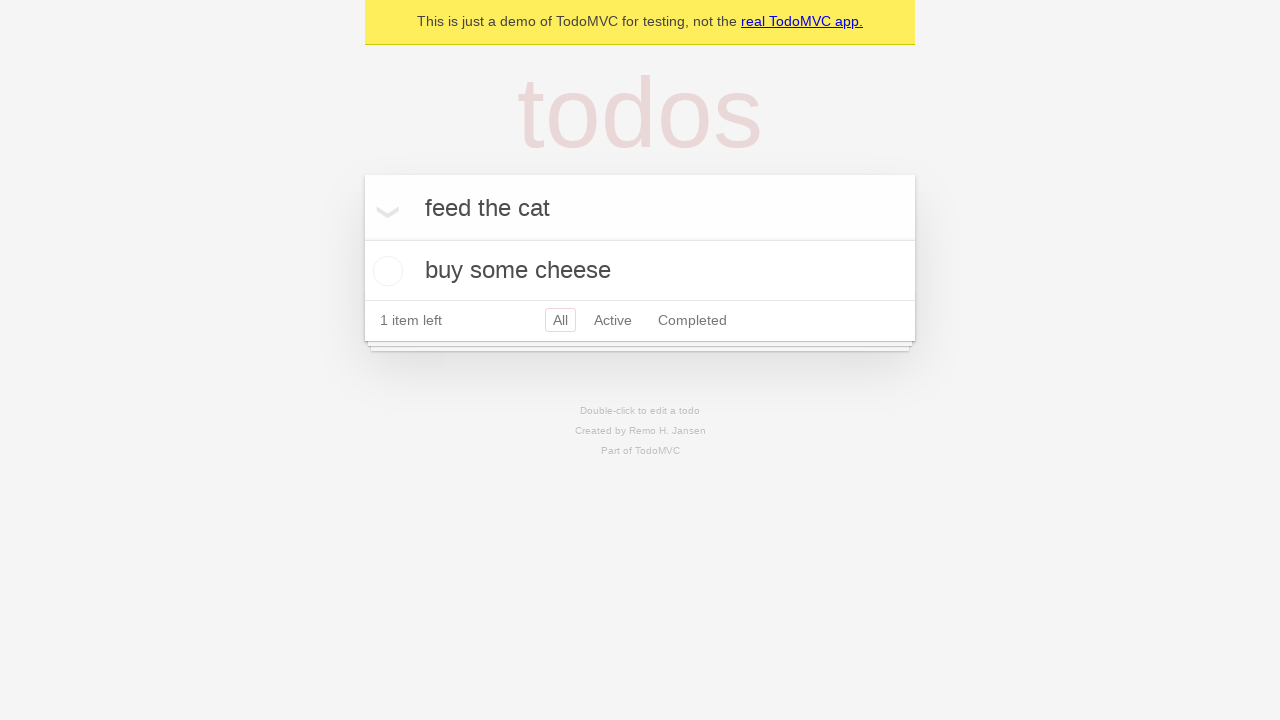

Pressed Enter to create second todo on internal:attr=[placeholder="What needs to be done?"i]
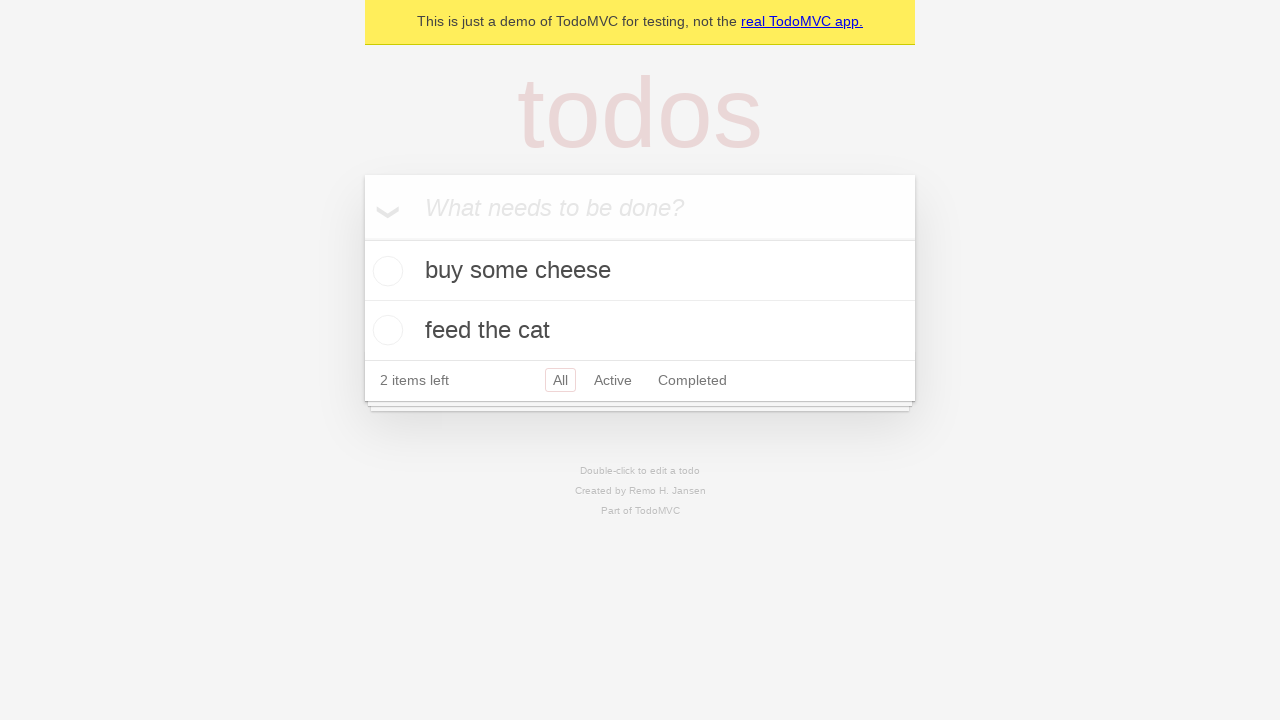

Filled todo input with 'book a doctors appointment' on internal:attr=[placeholder="What needs to be done?"i]
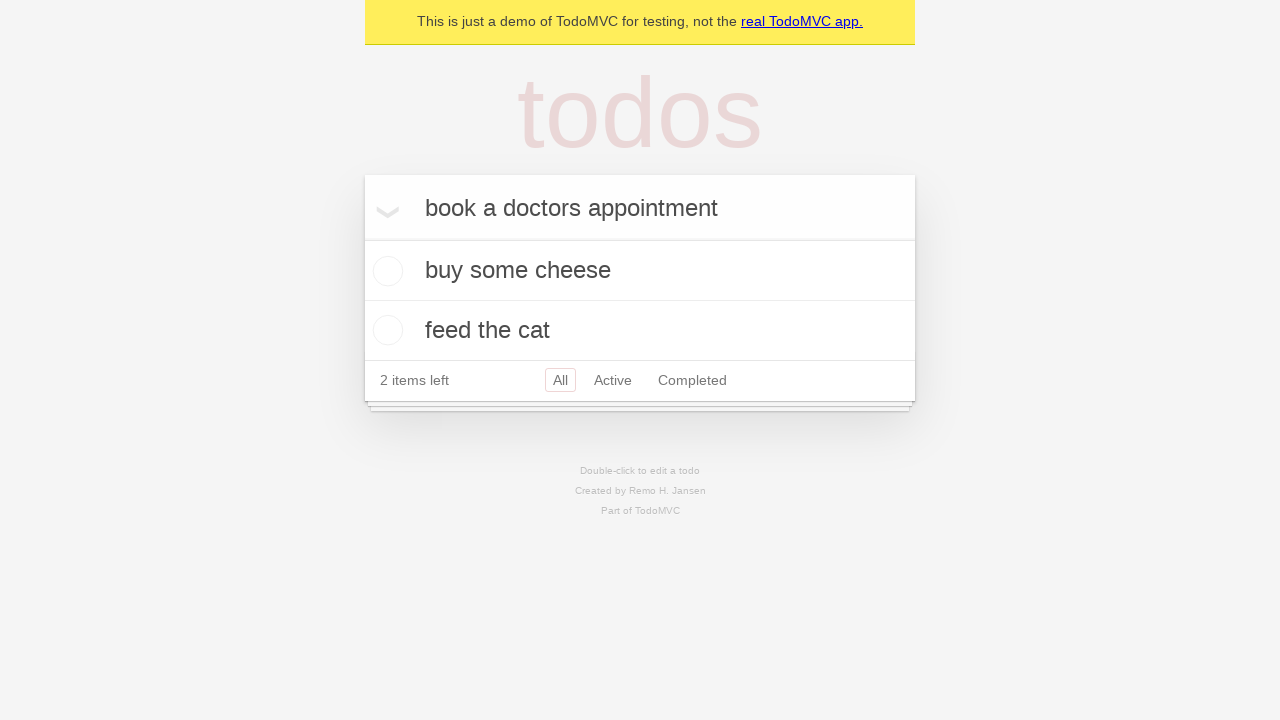

Pressed Enter to create third todo on internal:attr=[placeholder="What needs to be done?"i]
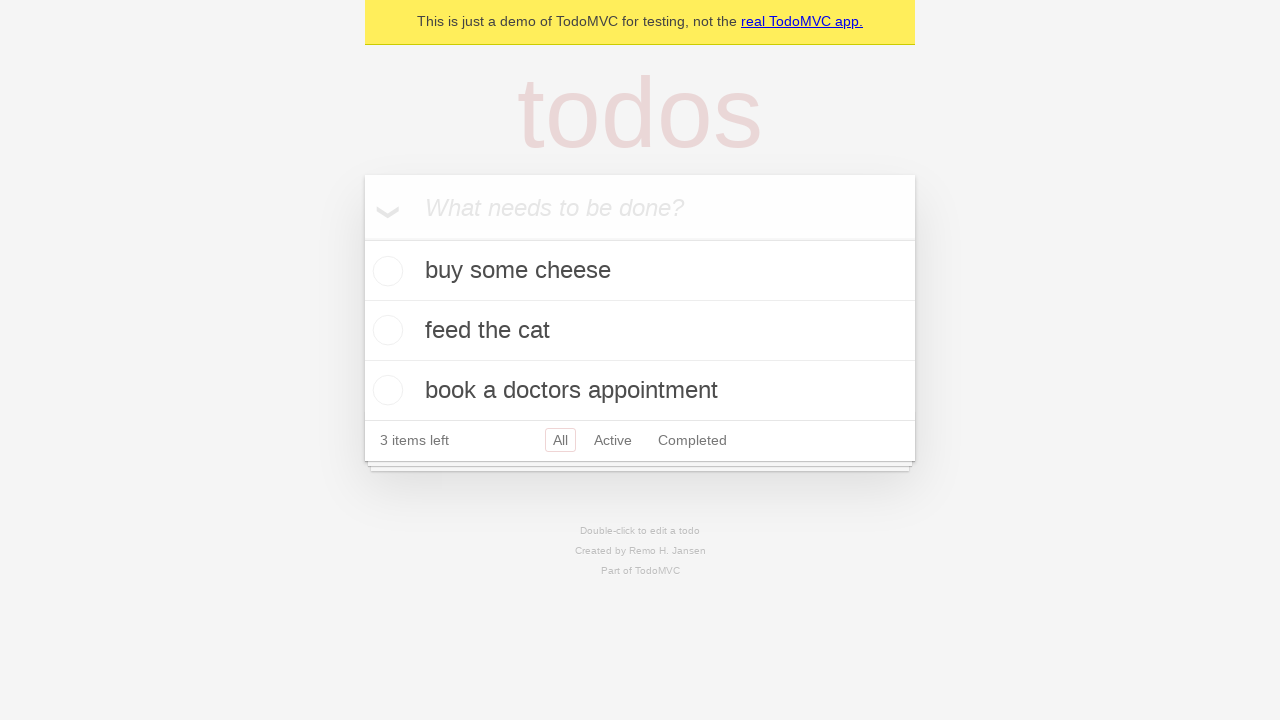

Double-clicked second todo item to enter edit mode at (640, 331) on internal:testid=[data-testid="todo-item"s] >> nth=1
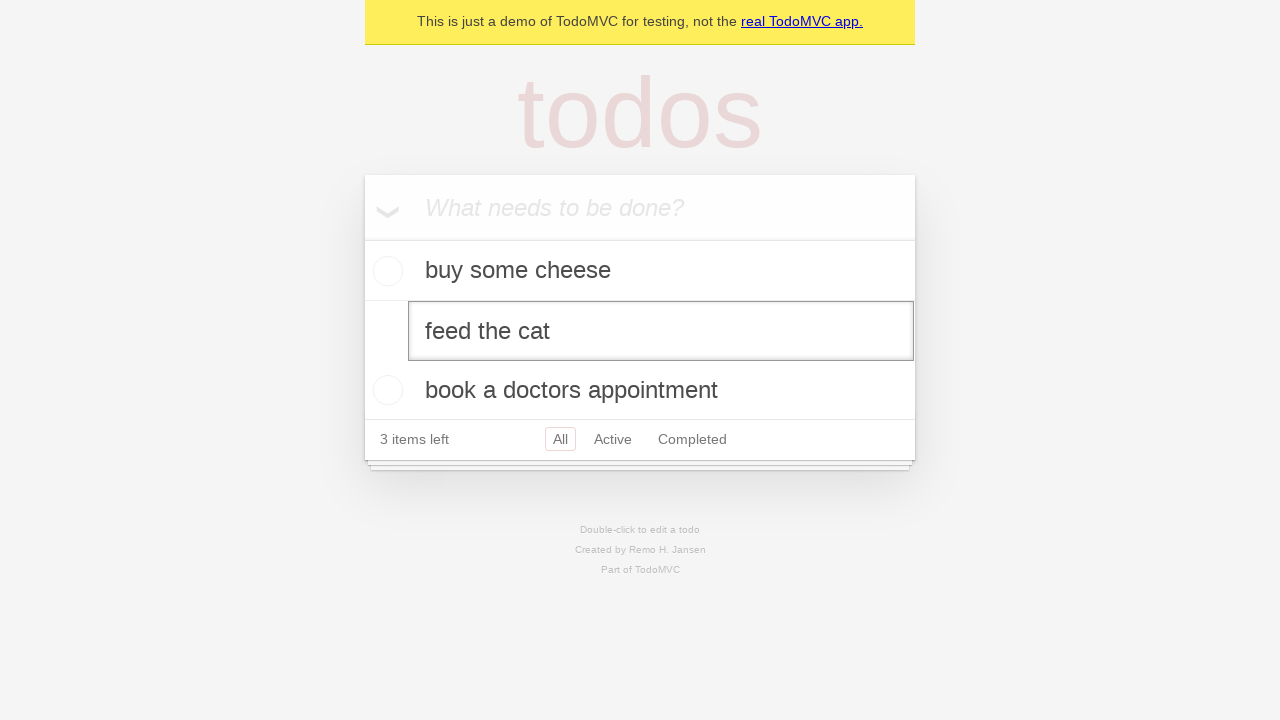

Filled edit textbox with '    buy some sausages    ' (text with leading and trailing whitespace) on internal:testid=[data-testid="todo-item"s] >> nth=1 >> internal:role=textbox[nam
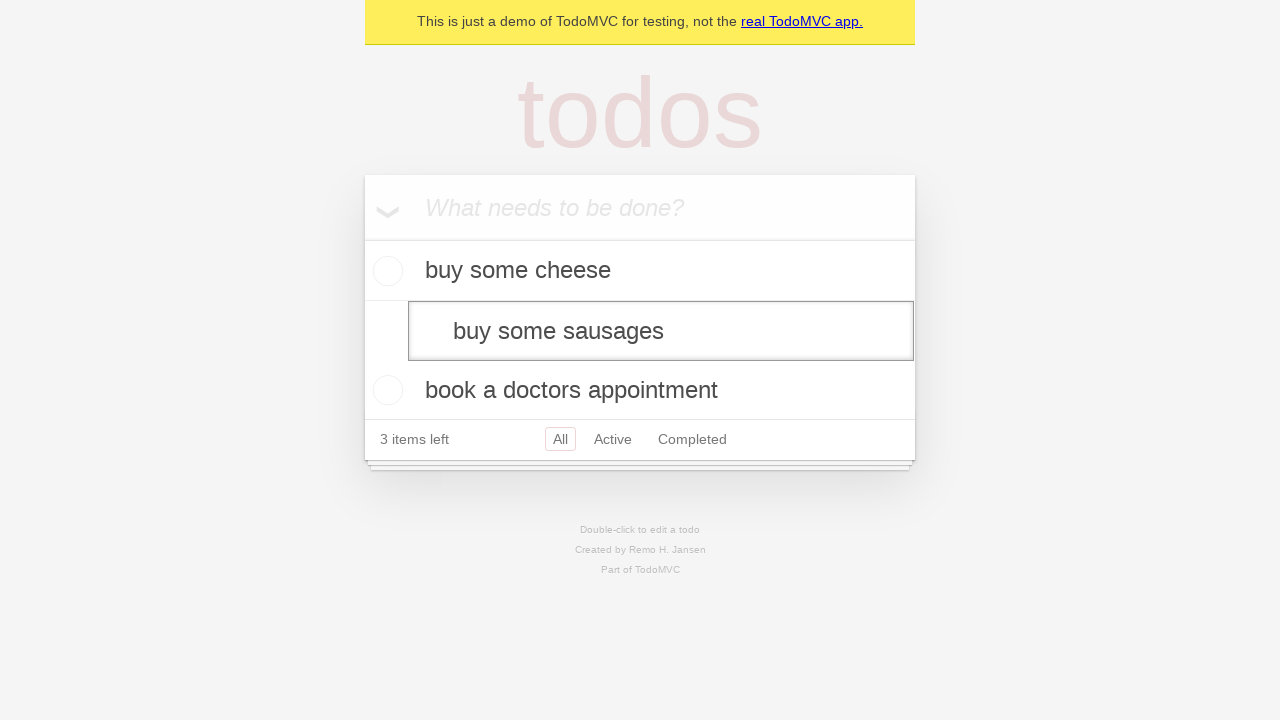

Pressed Enter to confirm edited todo text on internal:testid=[data-testid="todo-item"s] >> nth=1 >> internal:role=textbox[nam
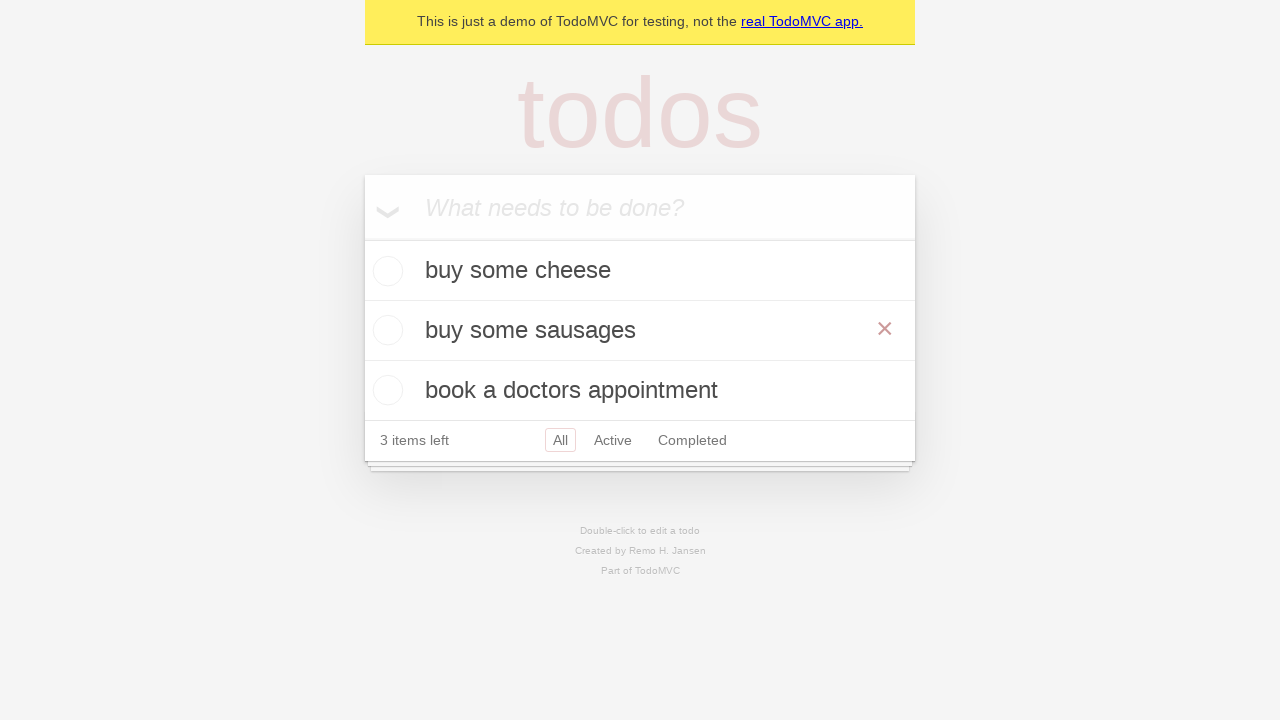

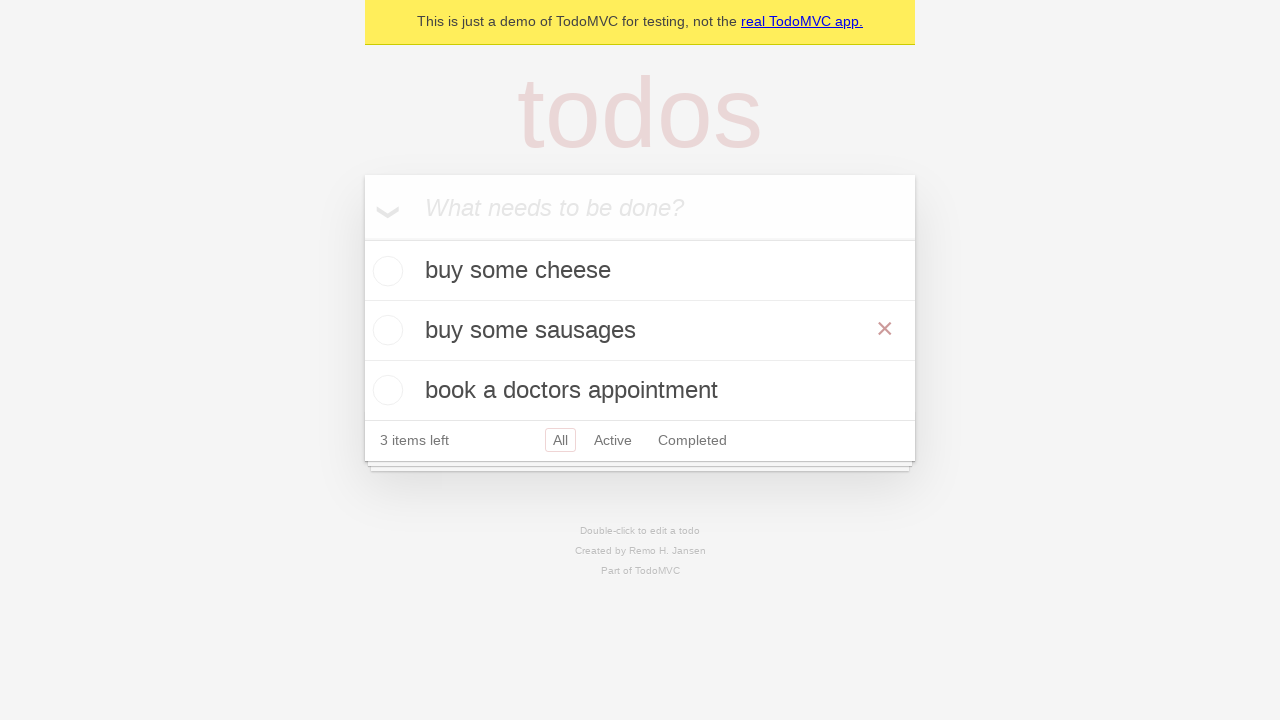